Navigates to a financial website and accesses the Live Trading section through the Market menu

Starting URL: https://merolagani.com/

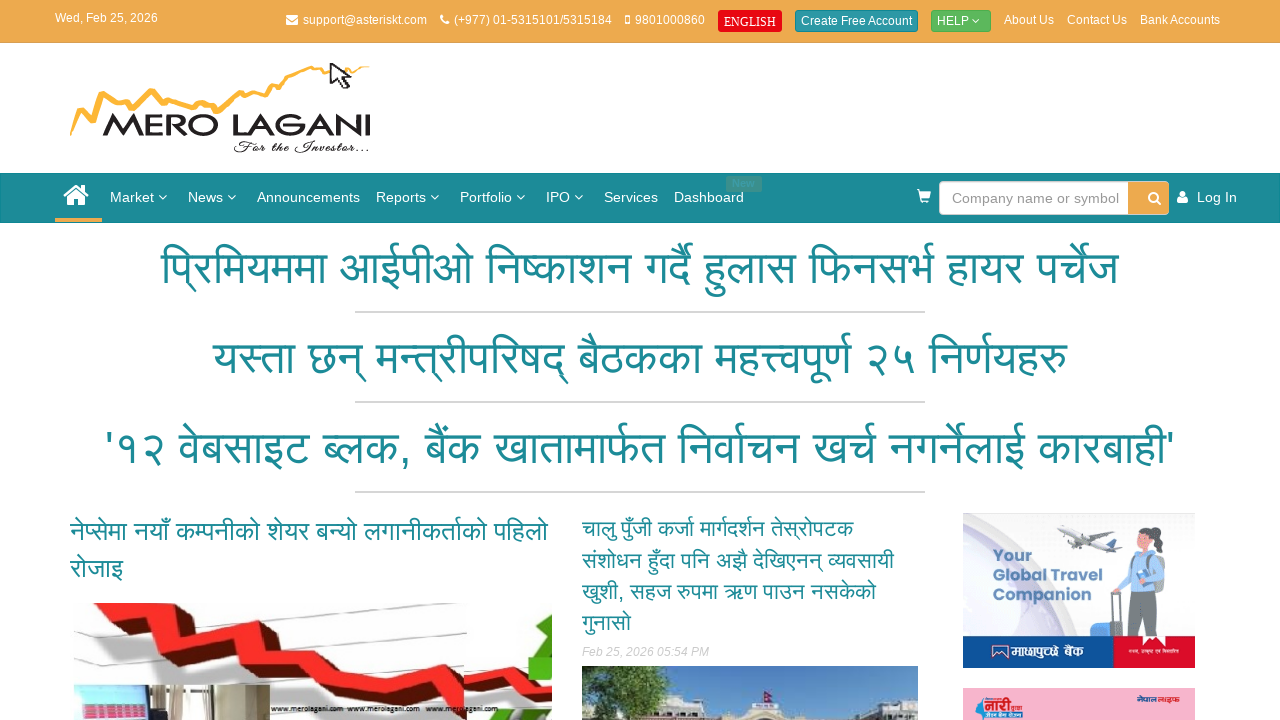

Navigated to https://merolagani.com/
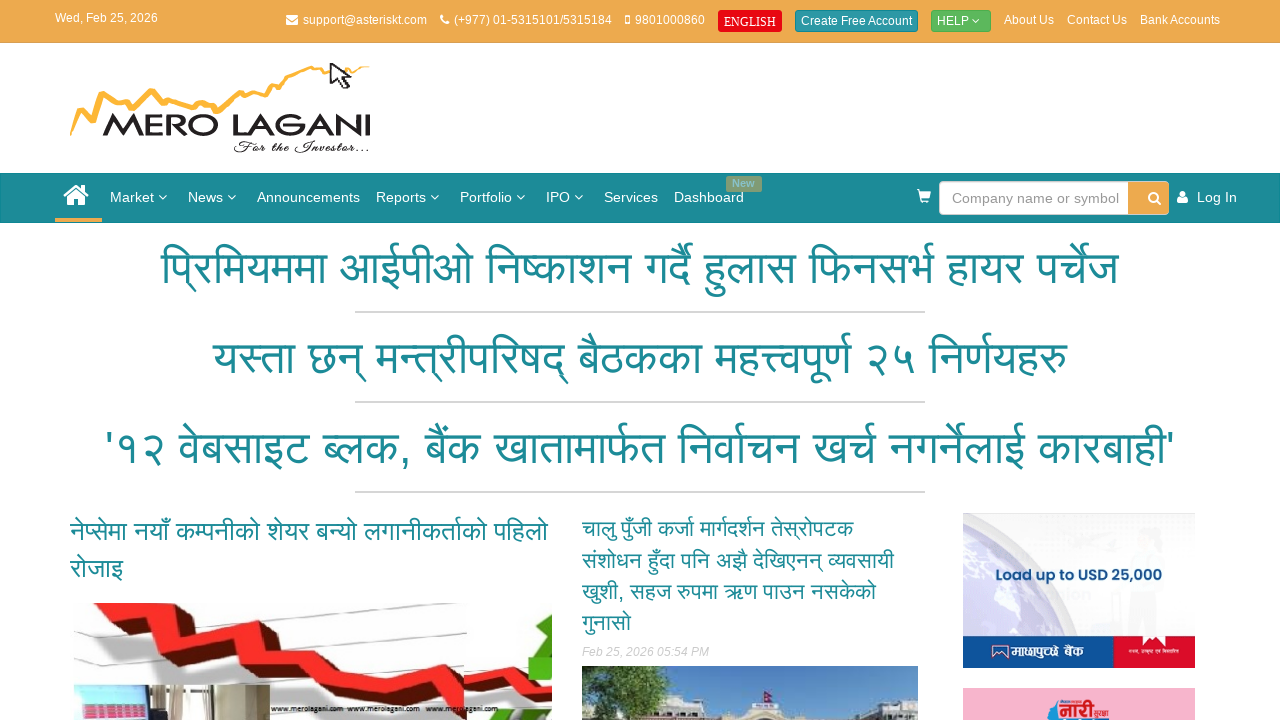

Clicked on Market menu link at (141, 198) on xpath=//a[normalize-space()='Market']
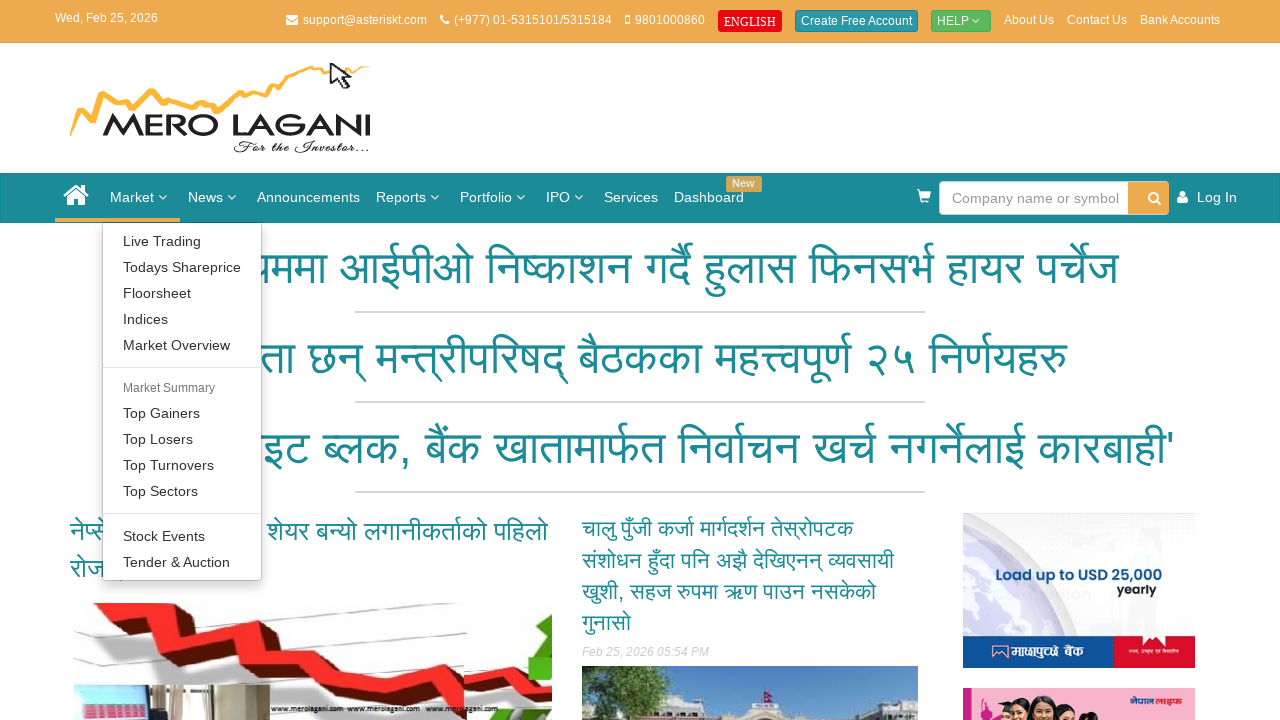

Clicked on Live Trading link at (182, 241) on xpath=//a[normalize-space()='Live Trading']
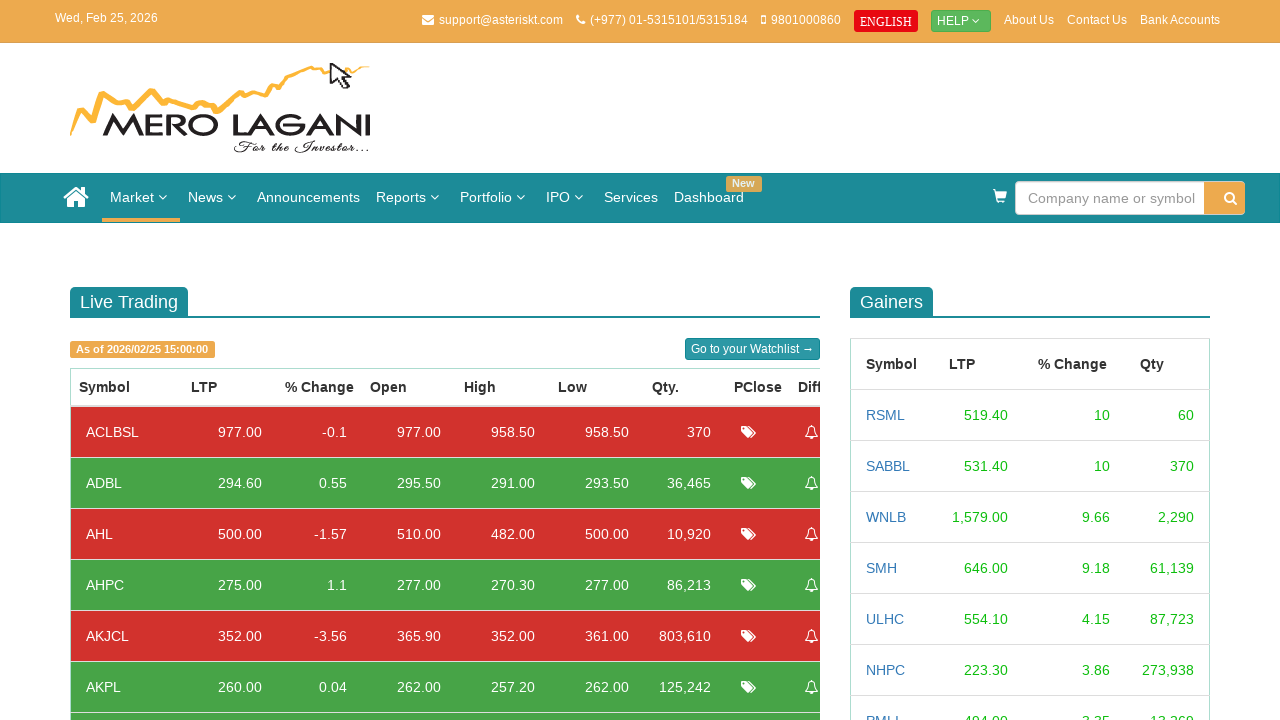

Waited for page to load (2000ms)
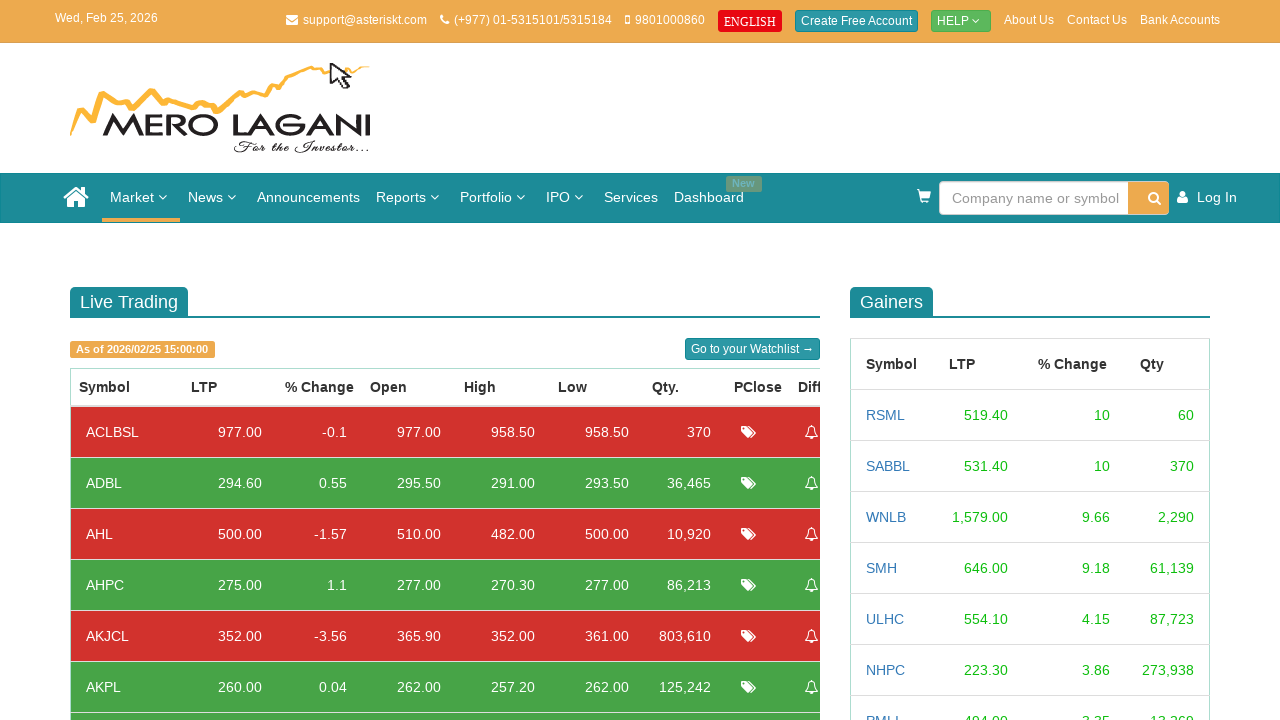

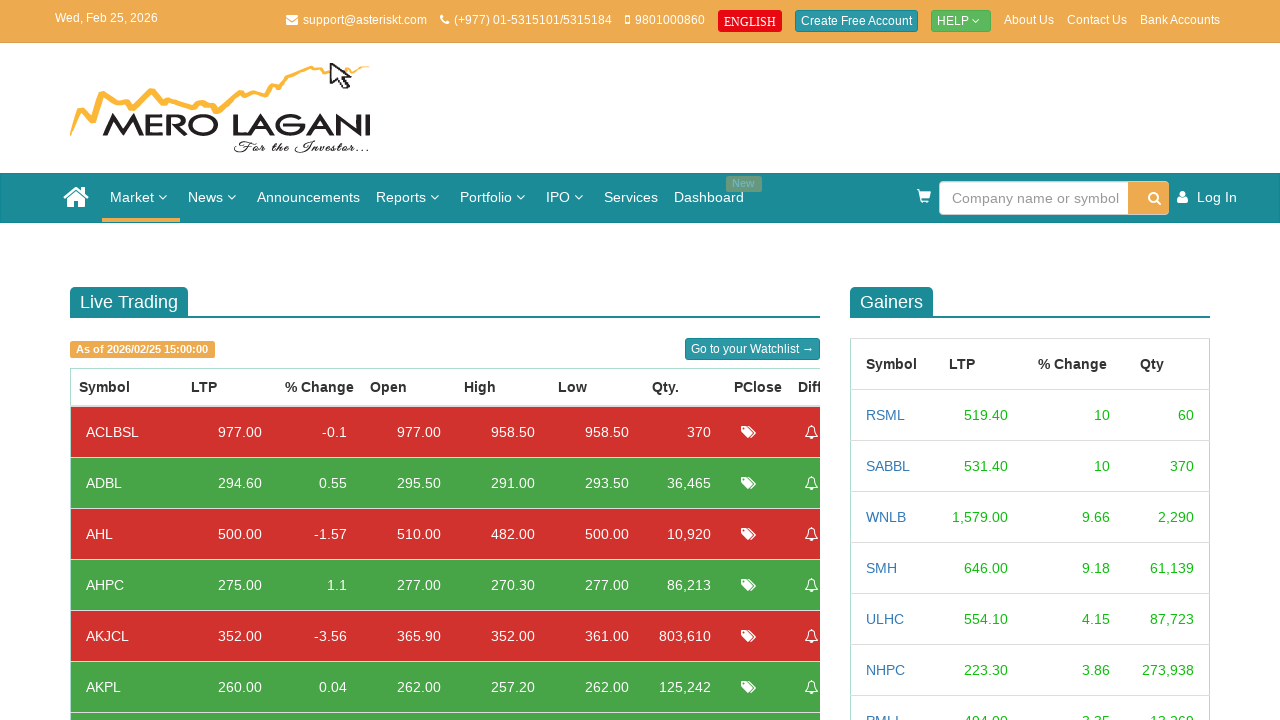